Navigates to the home page and verifies that the page title matches the expected furniture store title

Starting URL: https://www.homeandstuff.com/

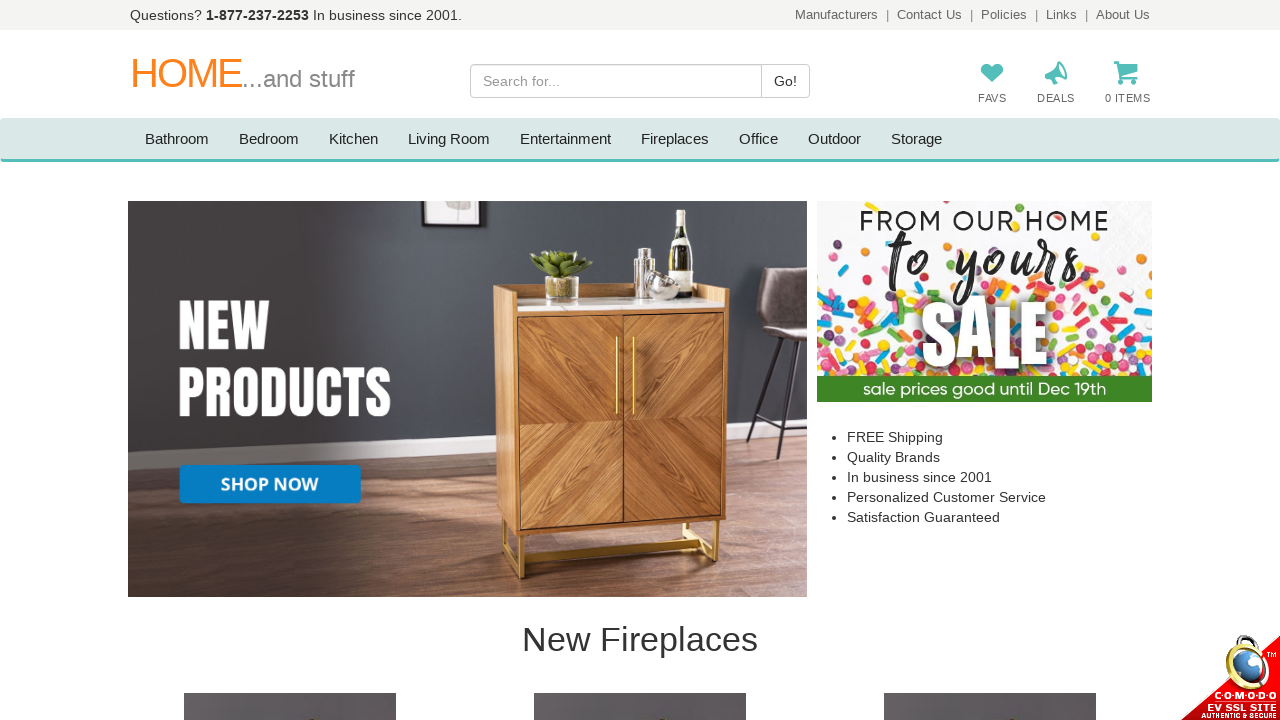

Navigated to Home and Stuff furniture store homepage
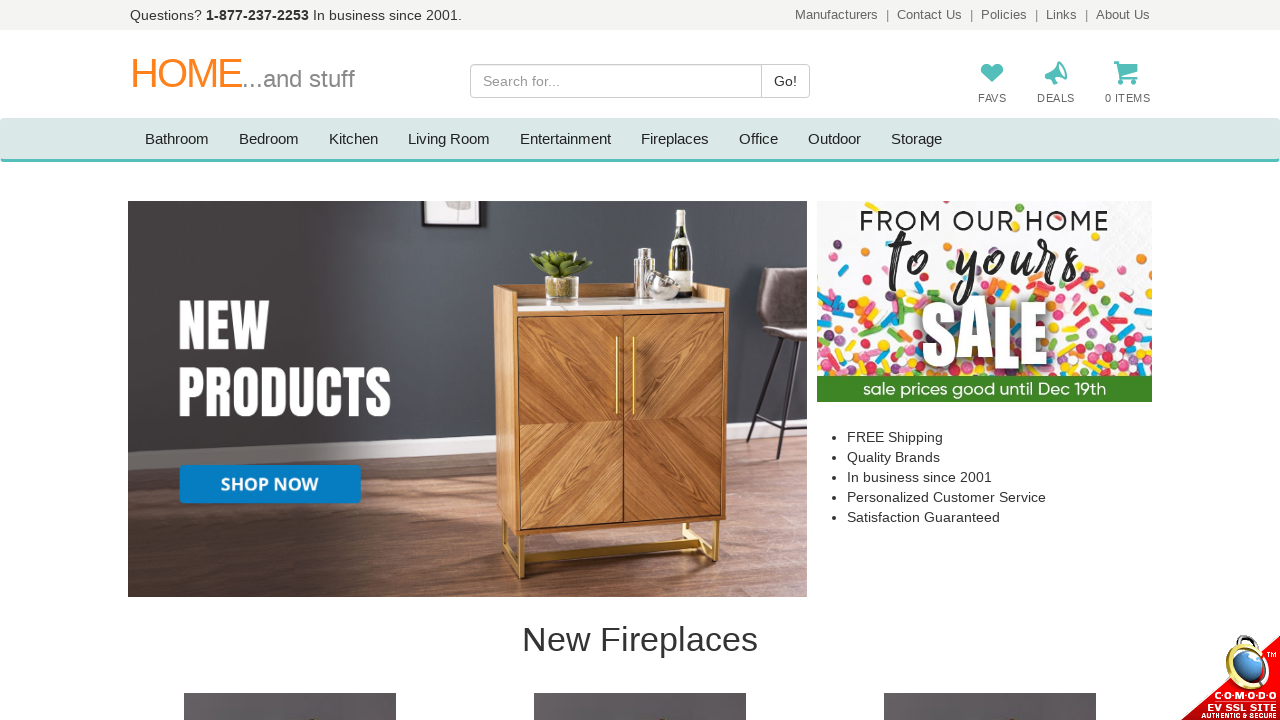

Retrieved page title
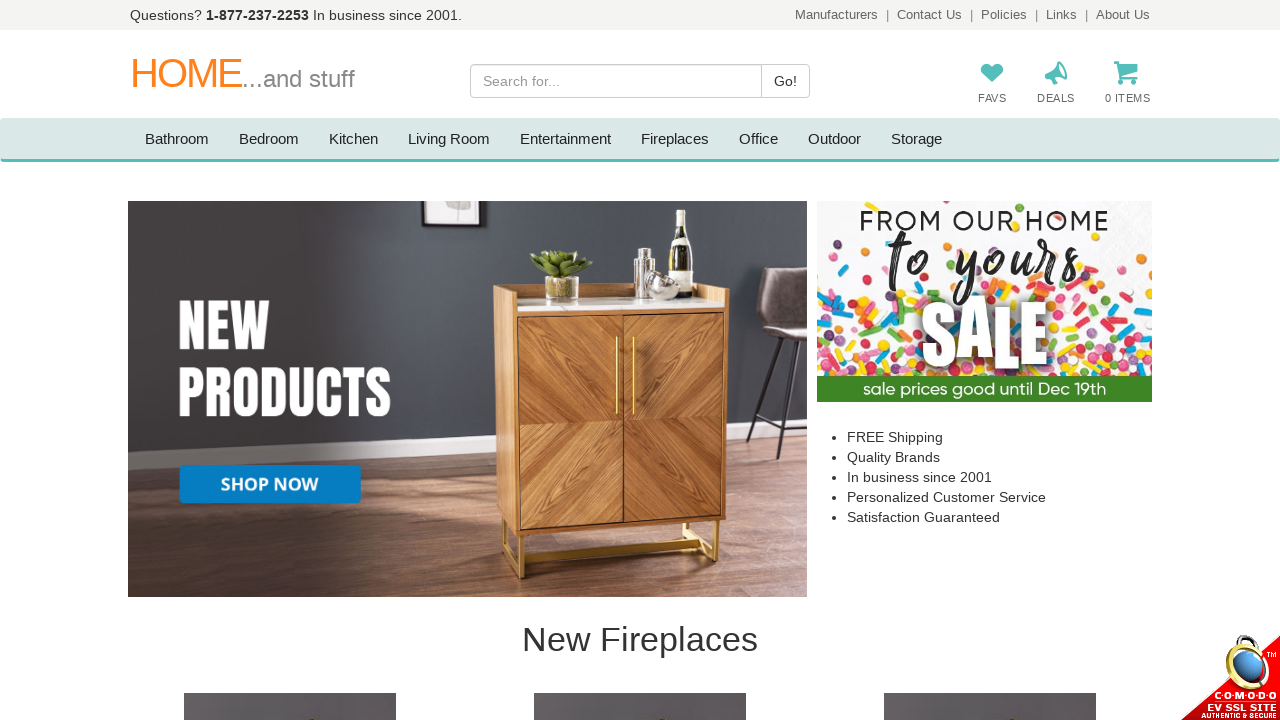

Verified page title matches expected furniture store title
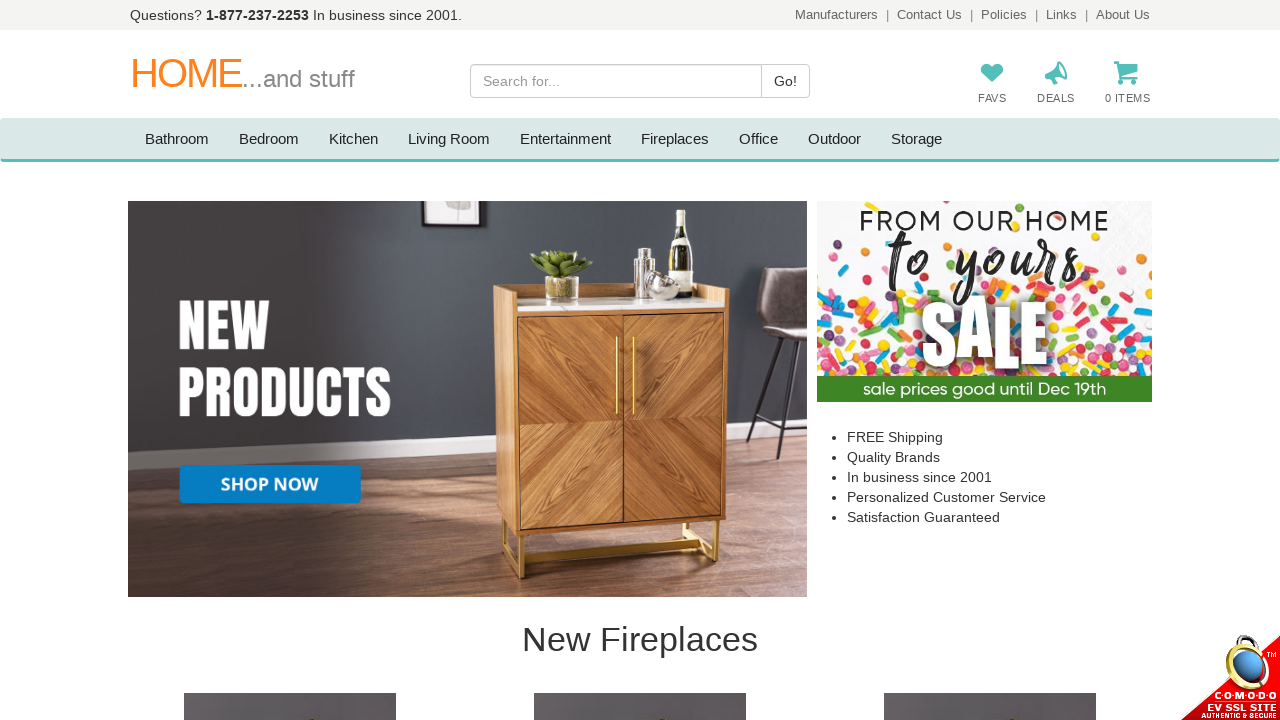

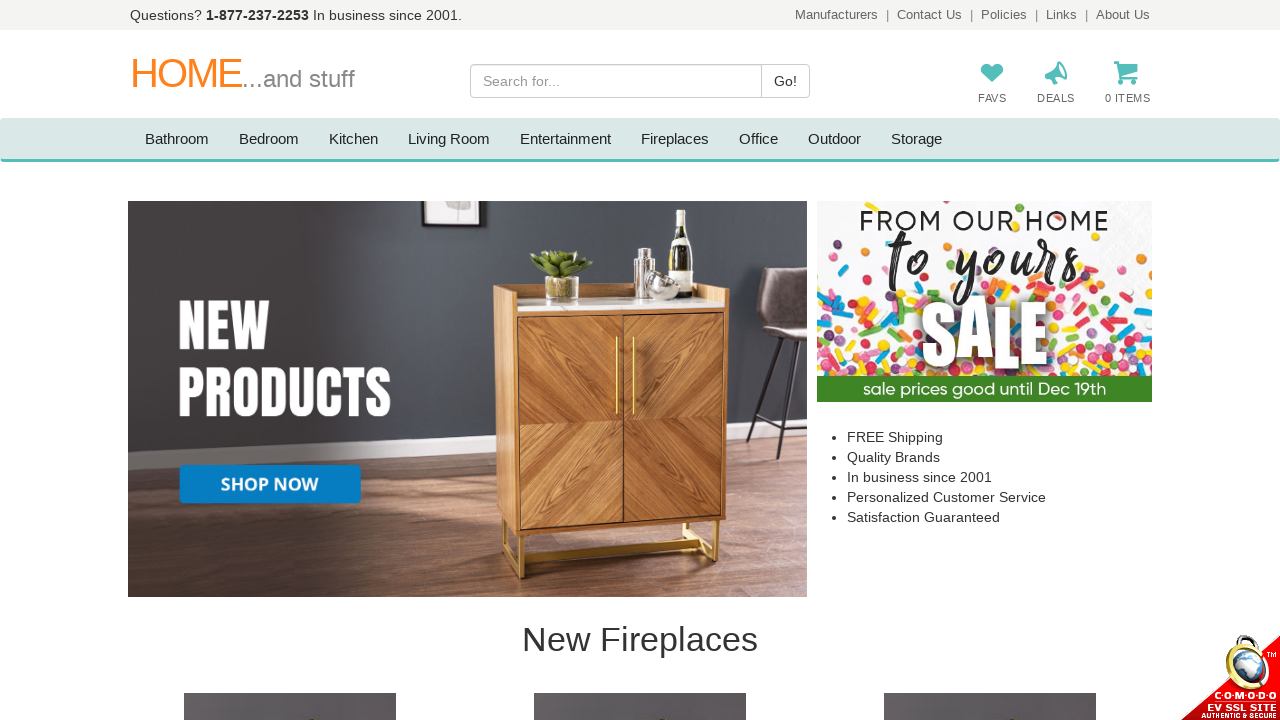